Tests train search functionality on erail.in by entering source station (MAS - Chennai) and destination station (MYS - Mysore), and verifying that train results are displayed in a table.

Starting URL: https://erail.in/

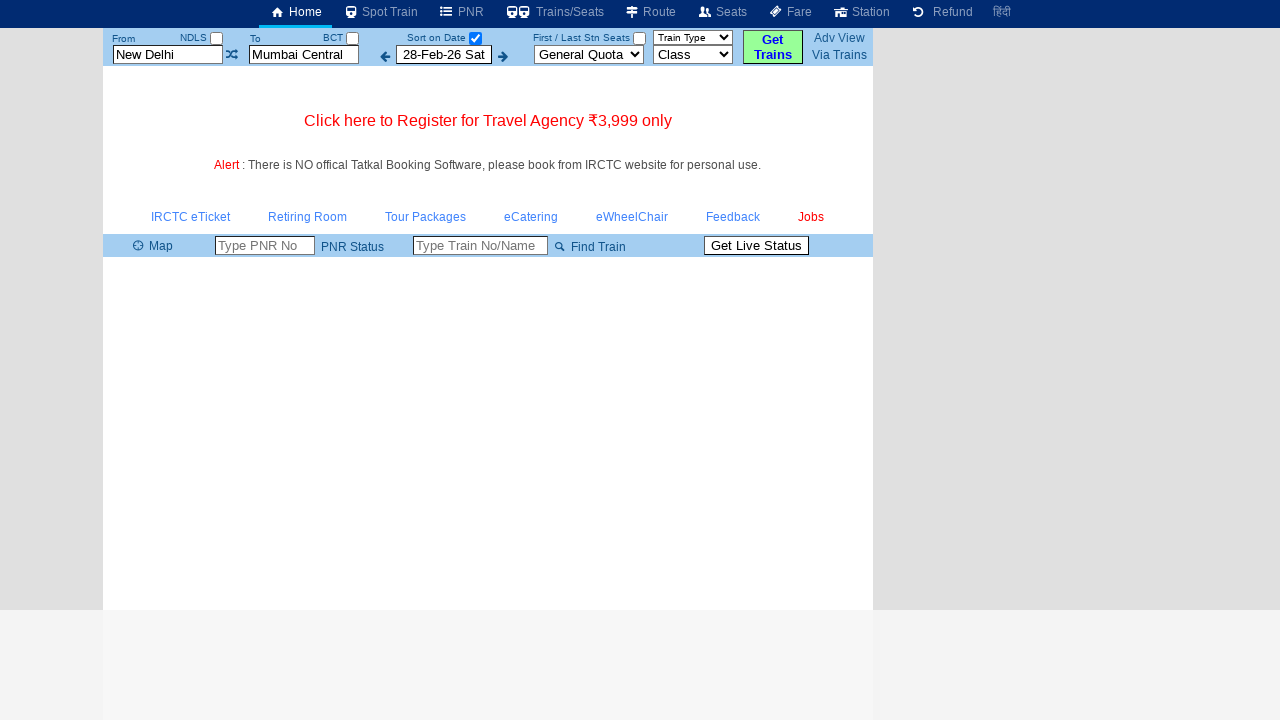

Cleared source station field on #txtStationFrom
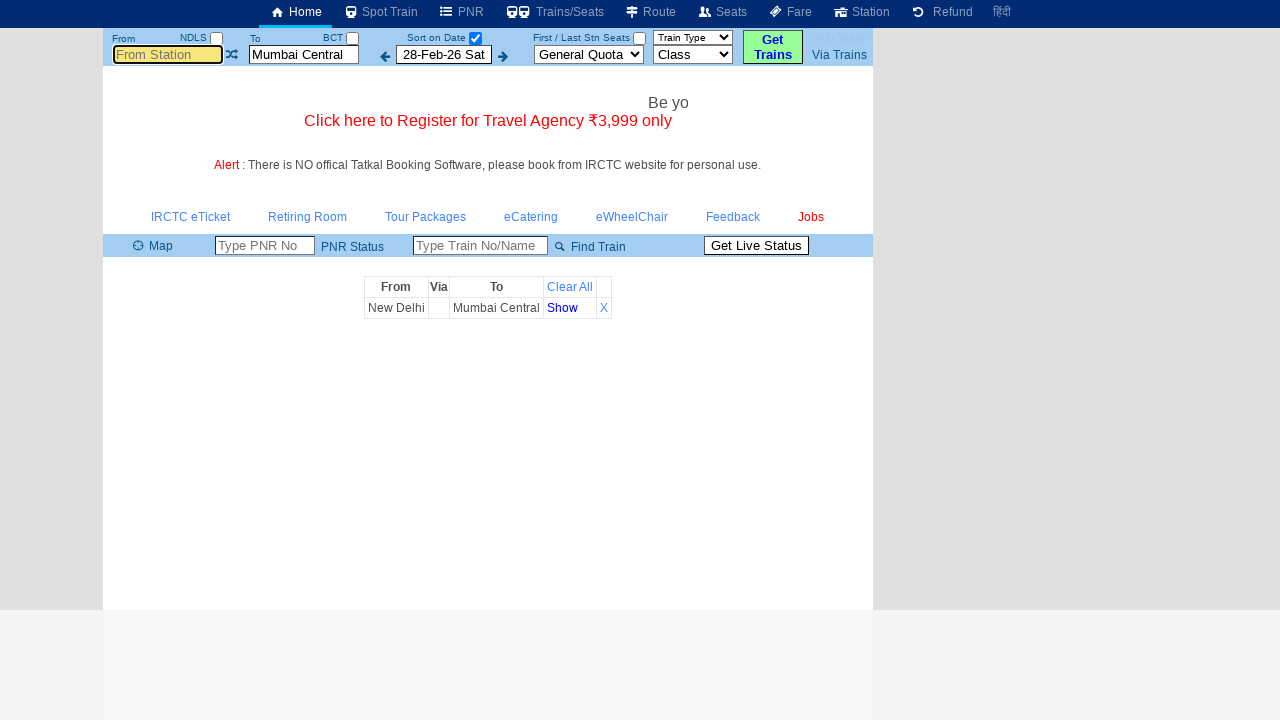

Entered source station 'MAS' (Chennai) on #txtStationFrom
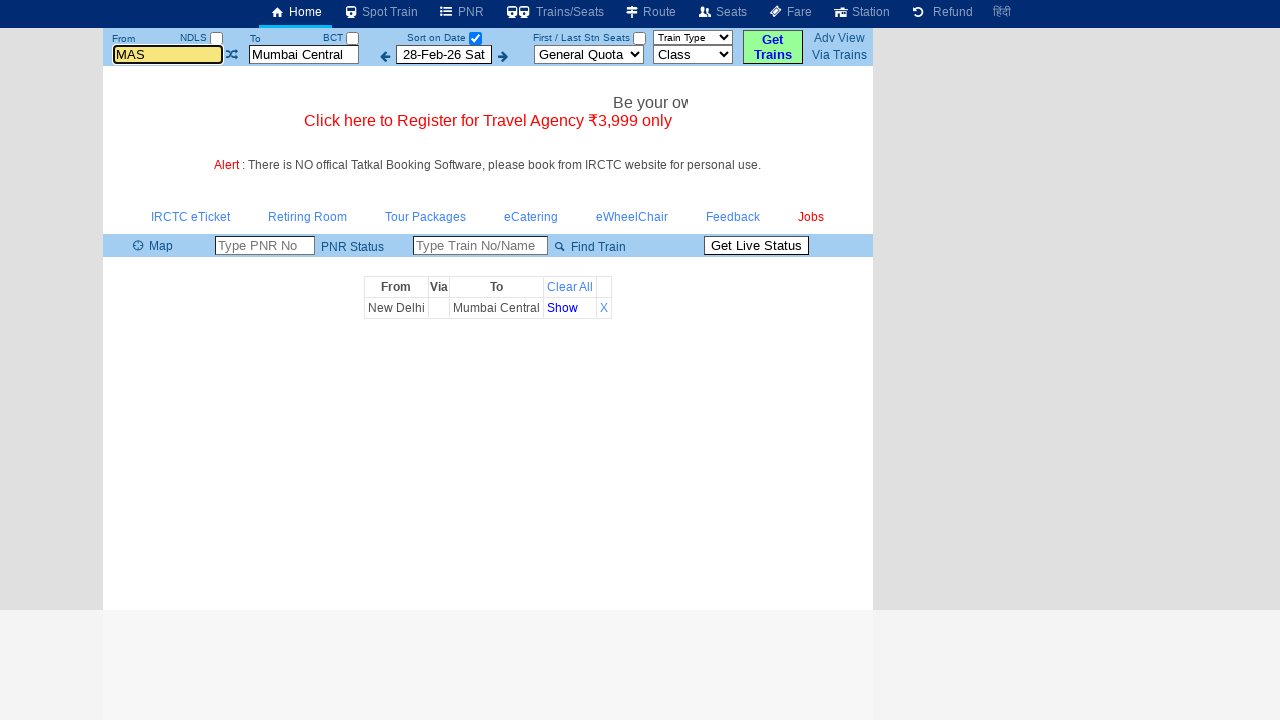

Pressed Tab to move focus away from source station field
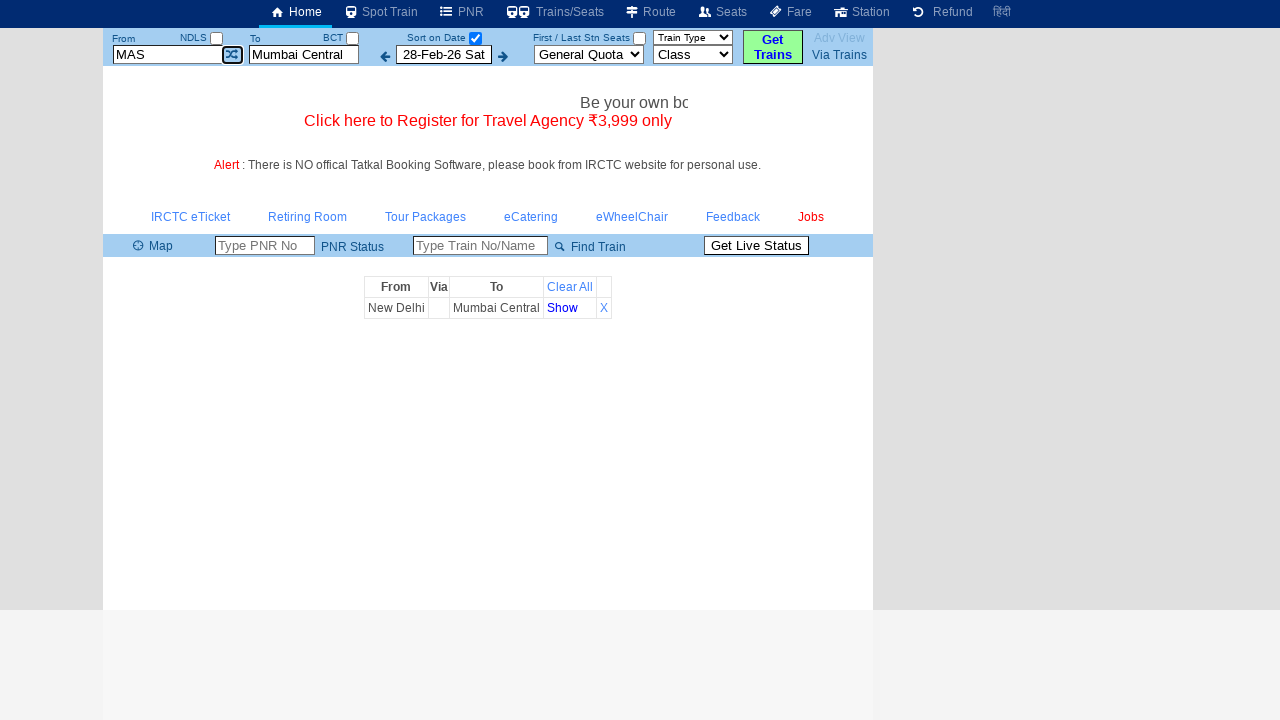

Cleared destination station field on #txtStationTo
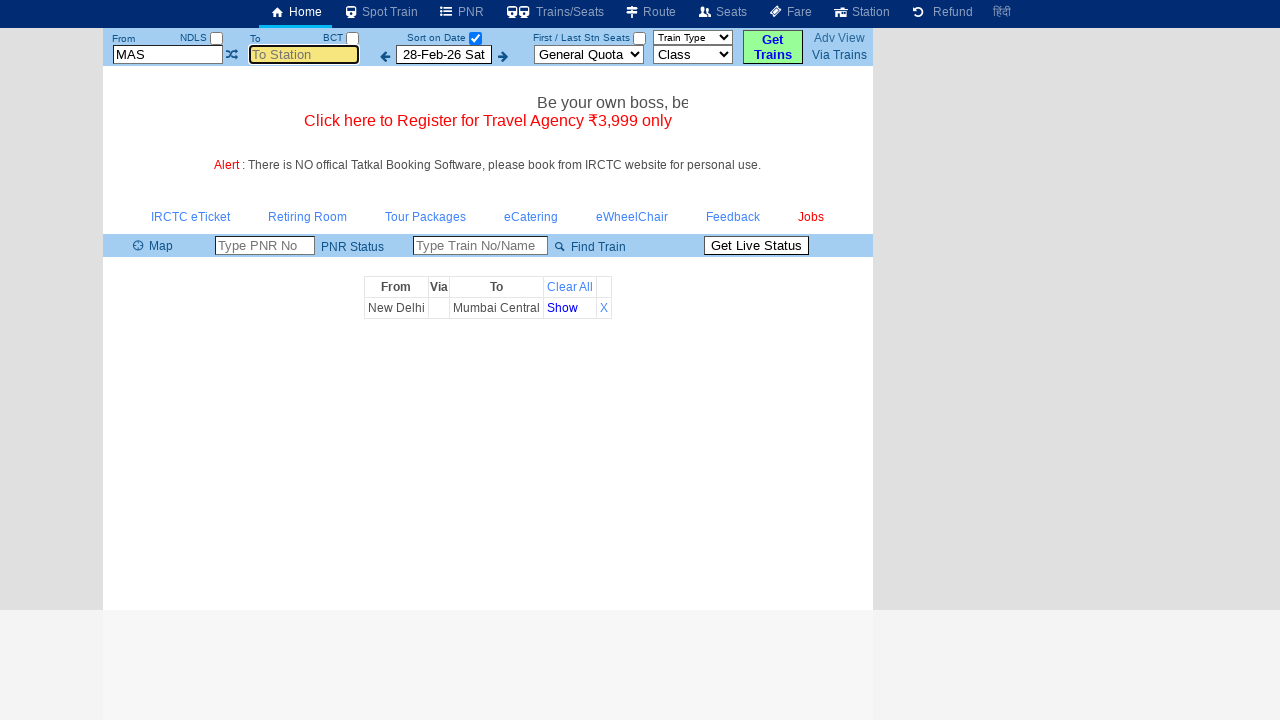

Entered destination station 'MYS' (Mysore) on #txtStationTo
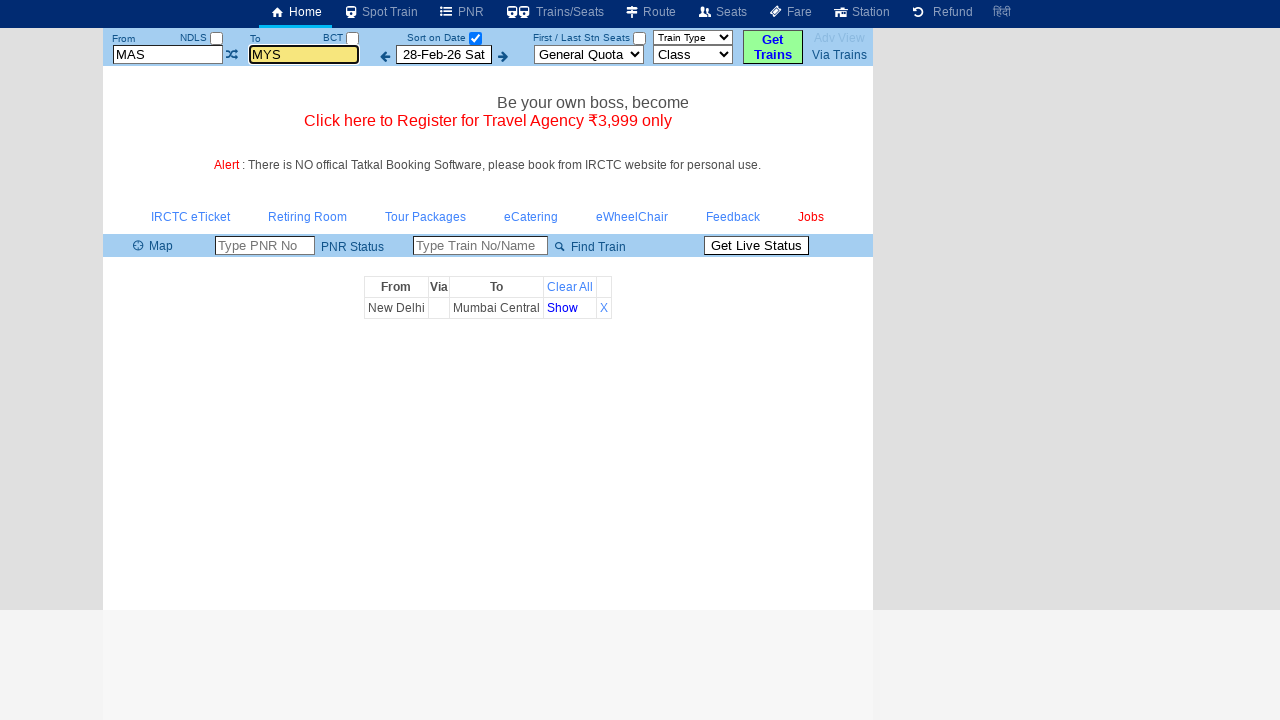

Pressed Tab to move focus away from destination station field
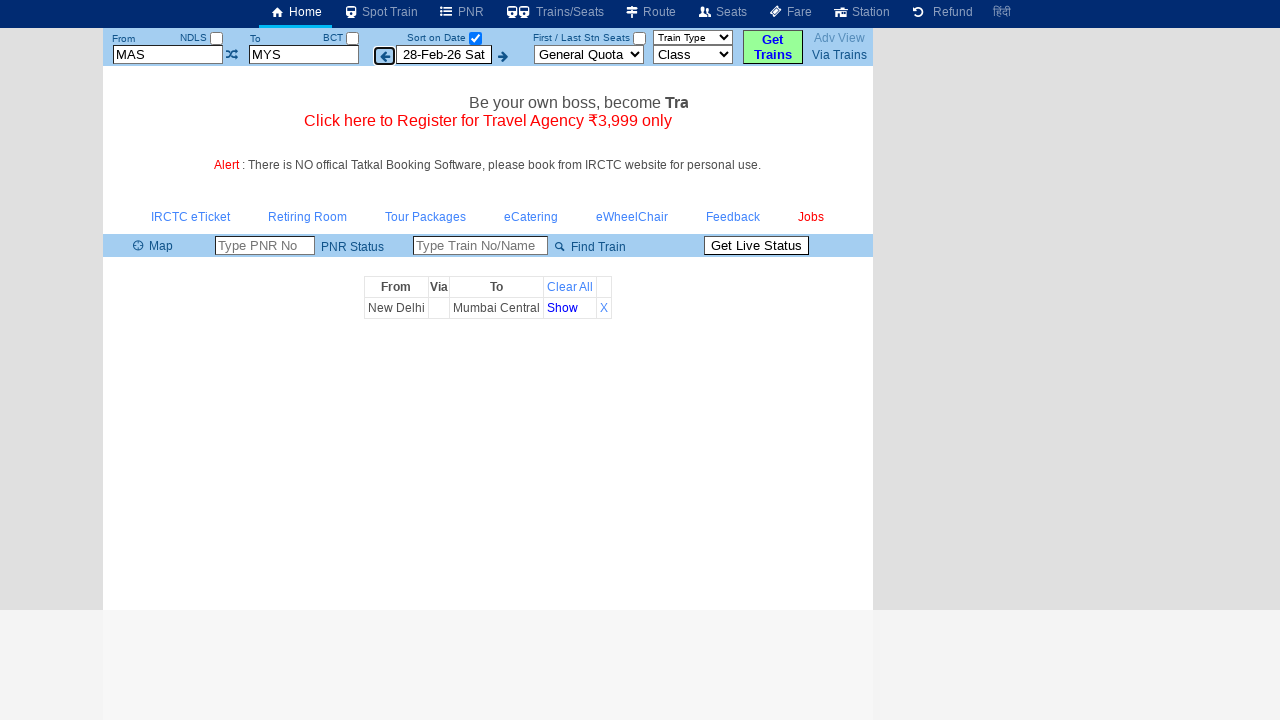

Located date-only checkbox element
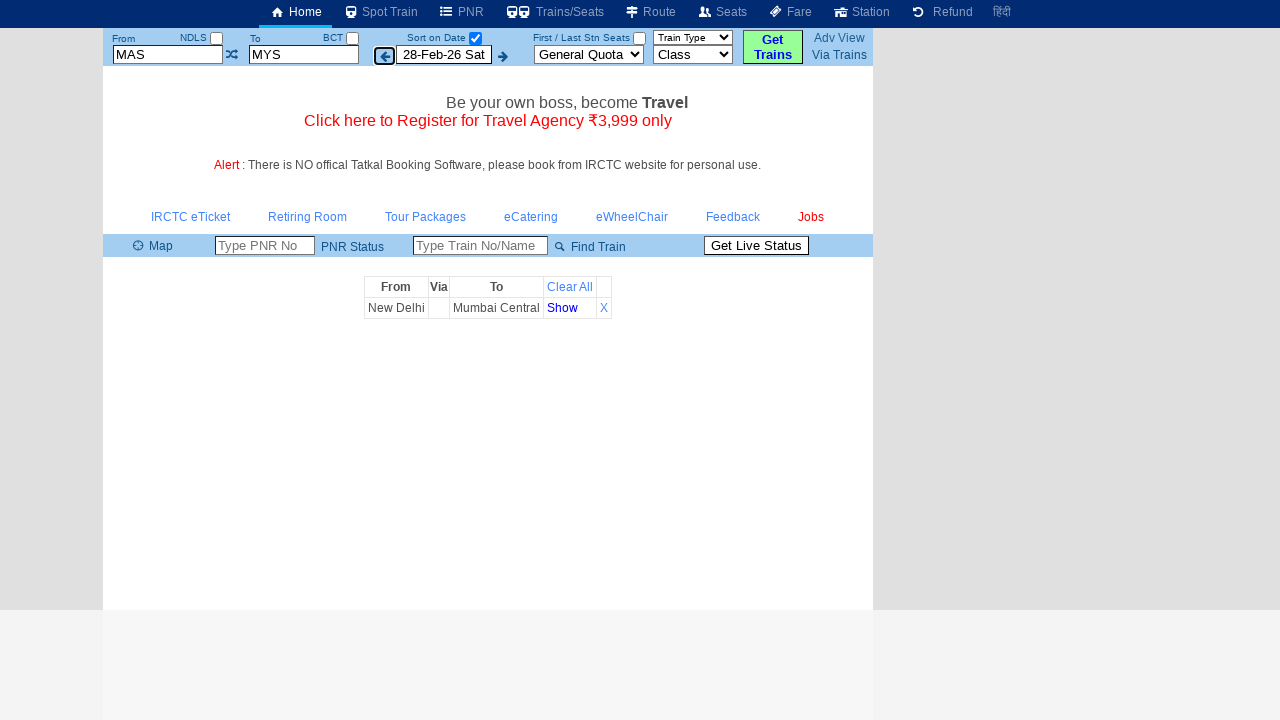

Unchecked the date-only checkbox at (475, 38) on #chkSelectDateOnly
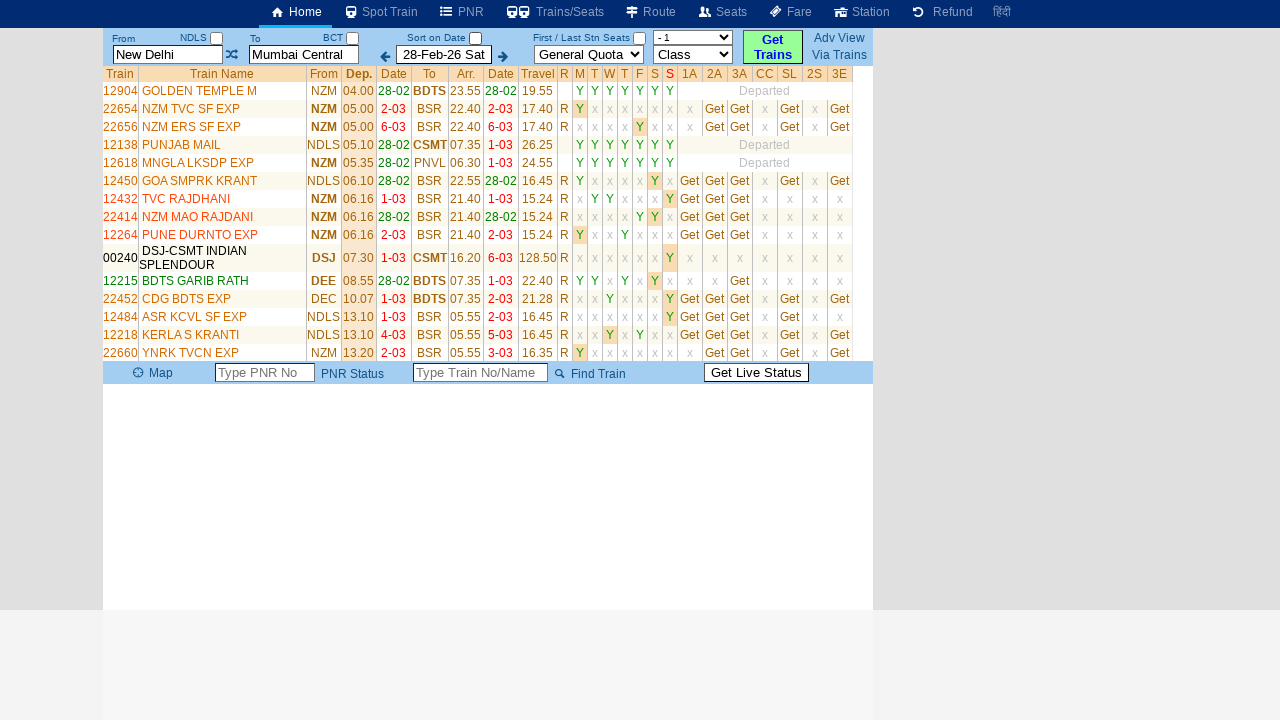

Train results table loaded successfully
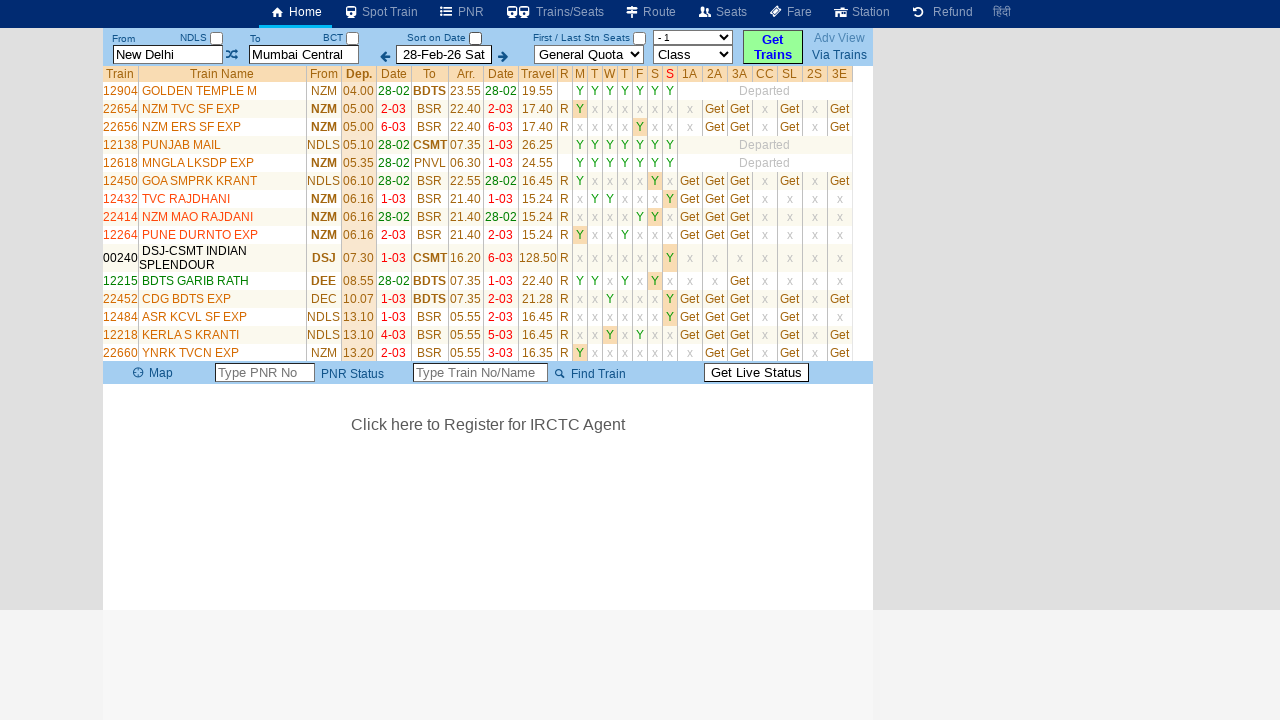

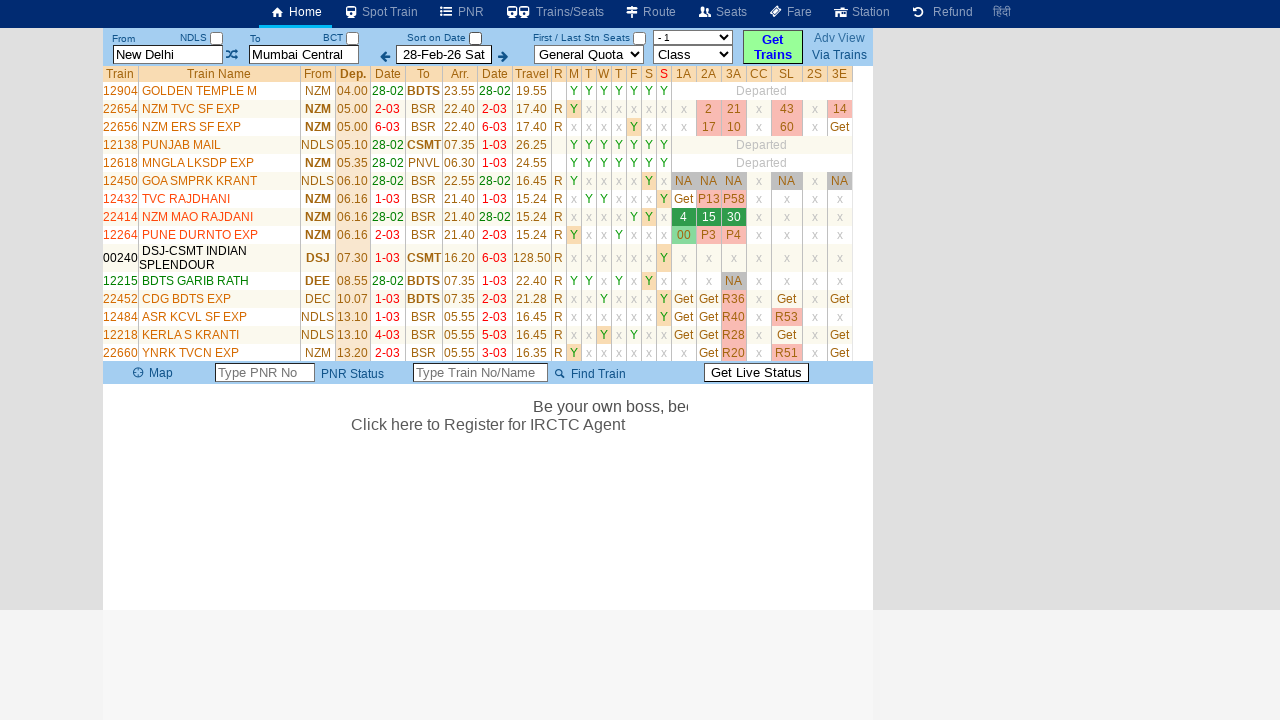